Opens the Selenium downloads page and maximizes the browser window to verify the page loads correctly.

Starting URL: https://www.selenium.dev/downloads/

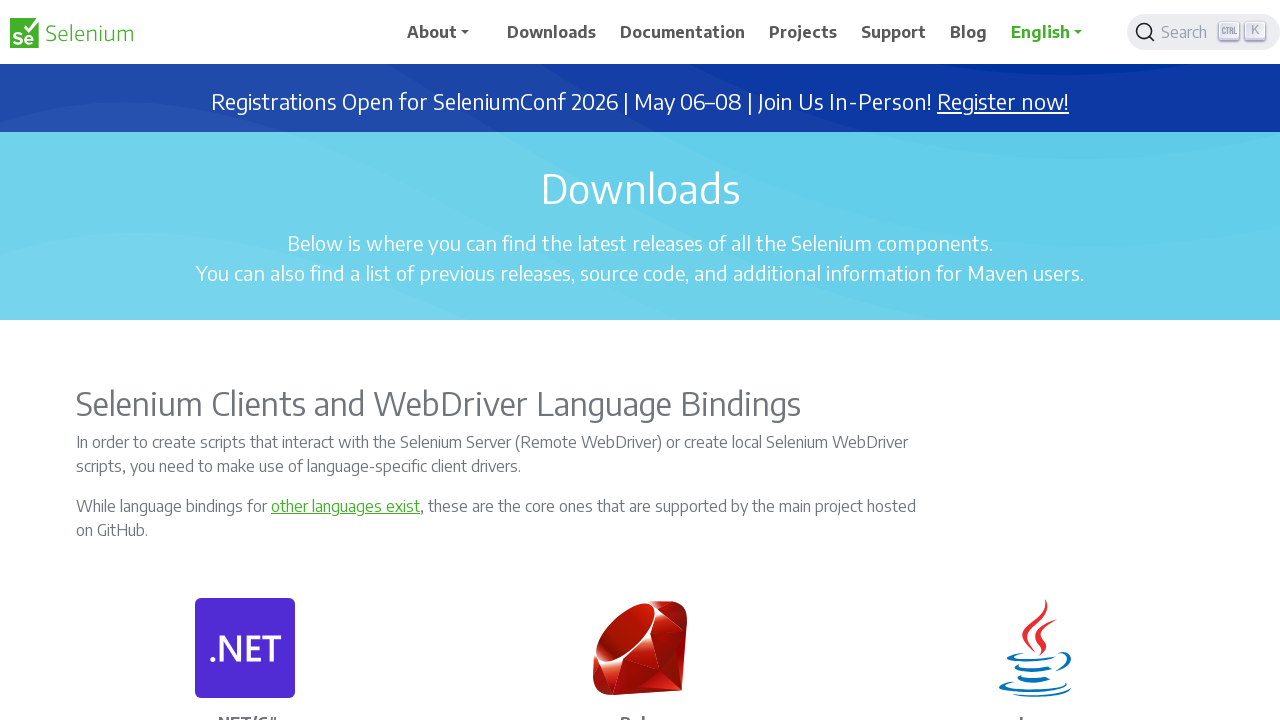

Set viewport size to 1920x1080 to maximize browser window
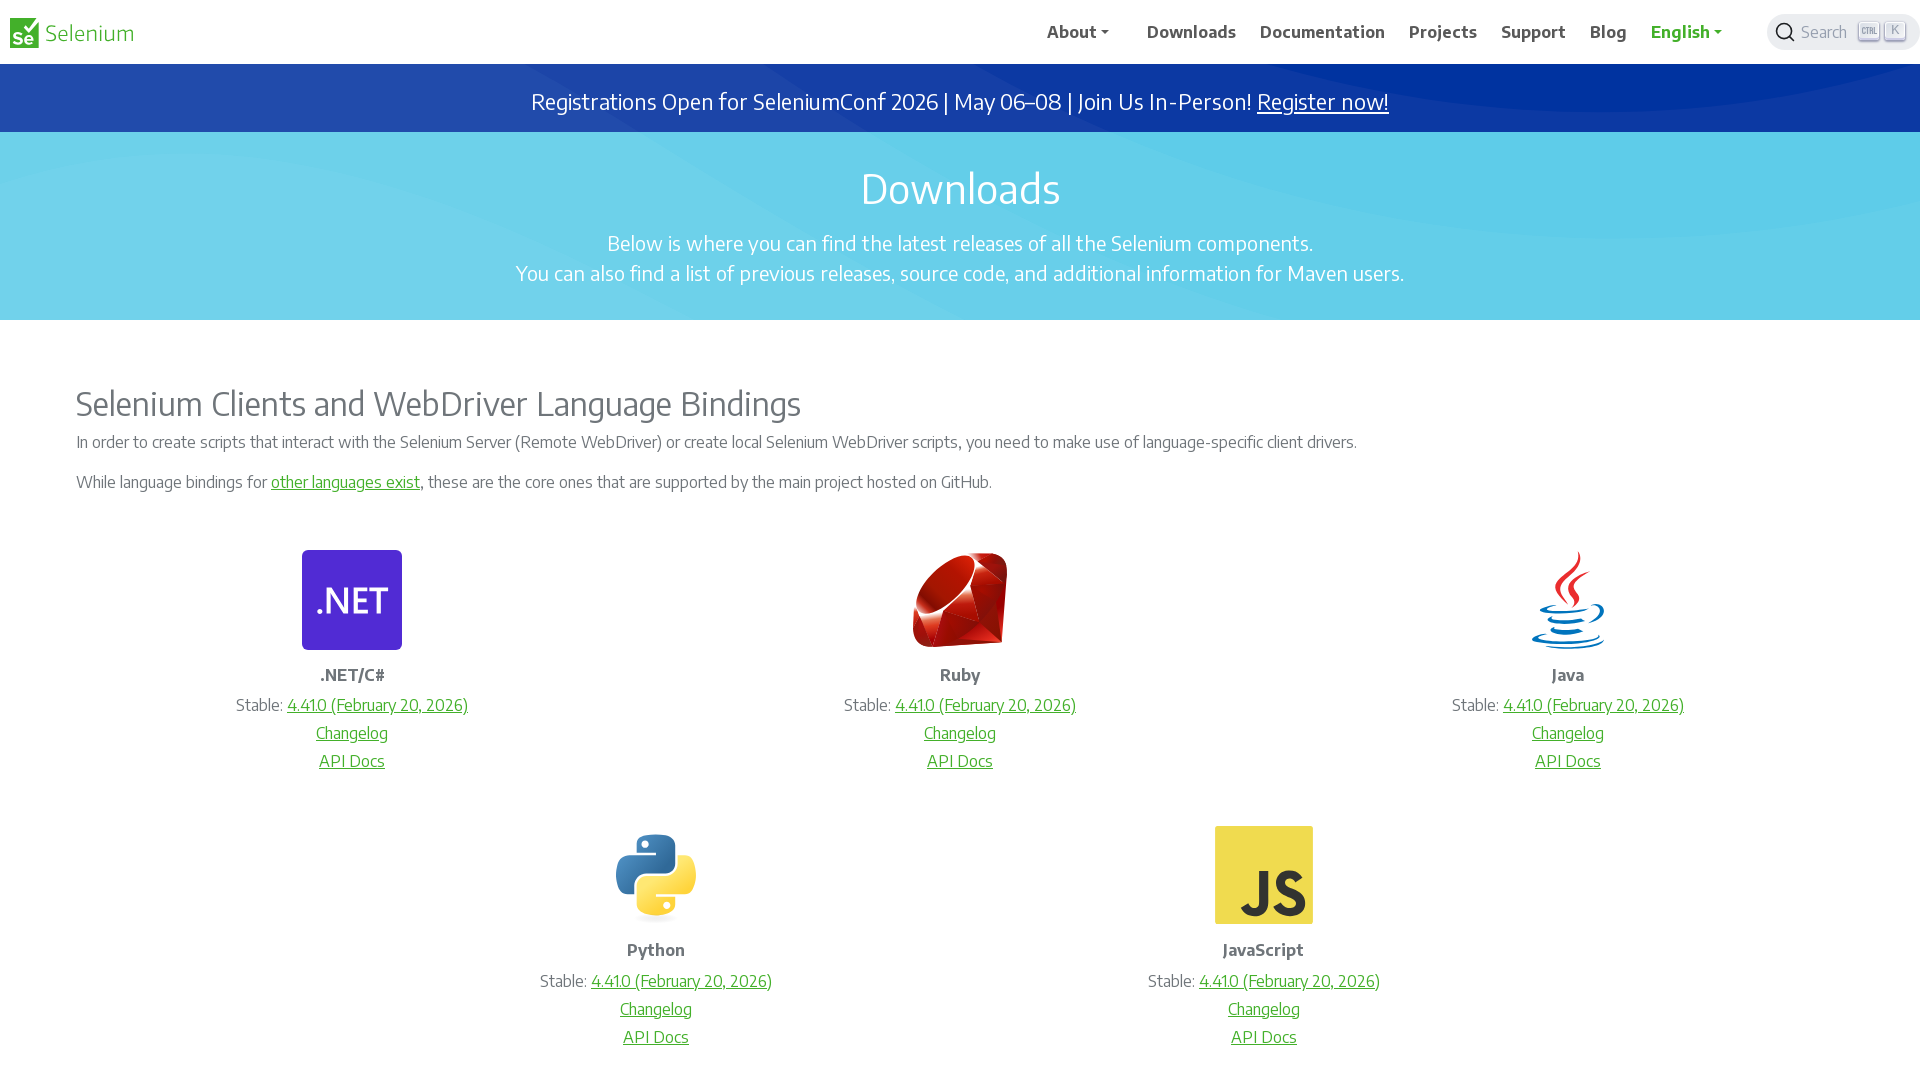

Selenium downloads page loaded and DOM content ready
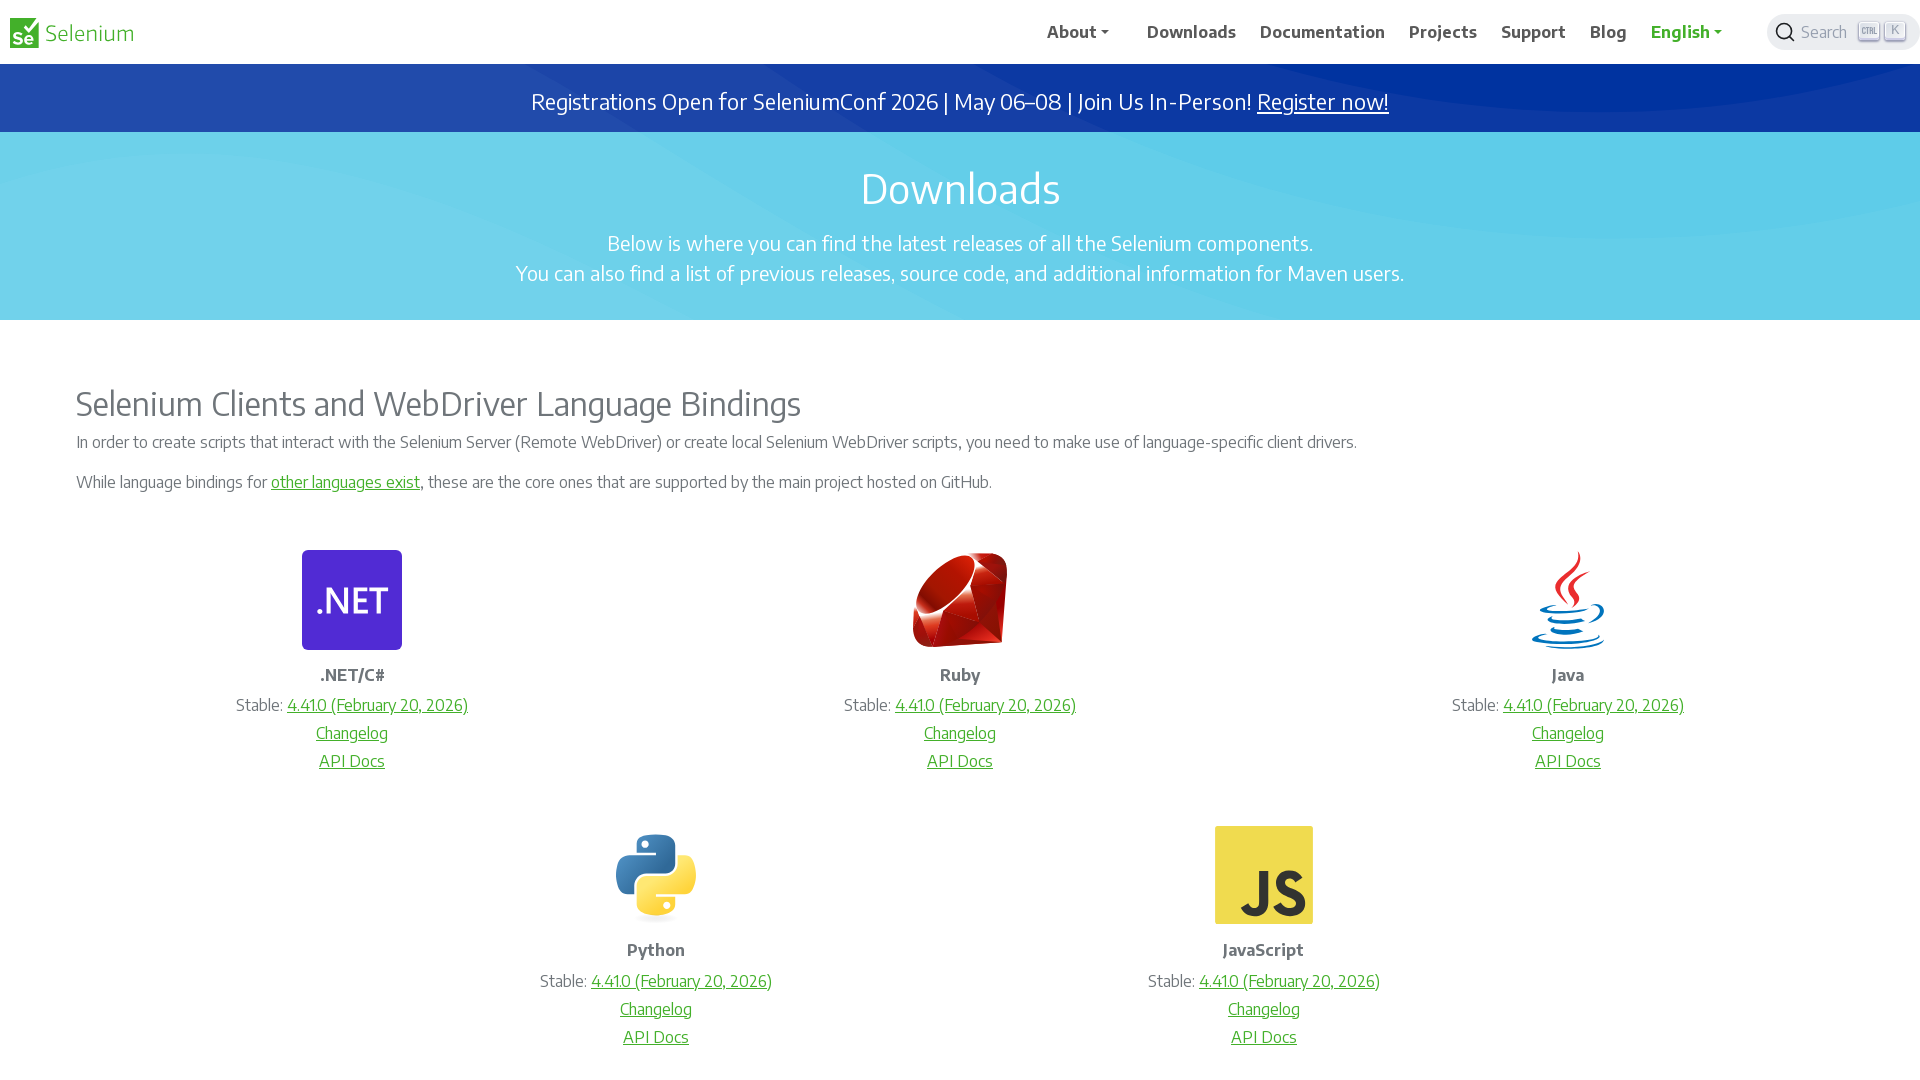

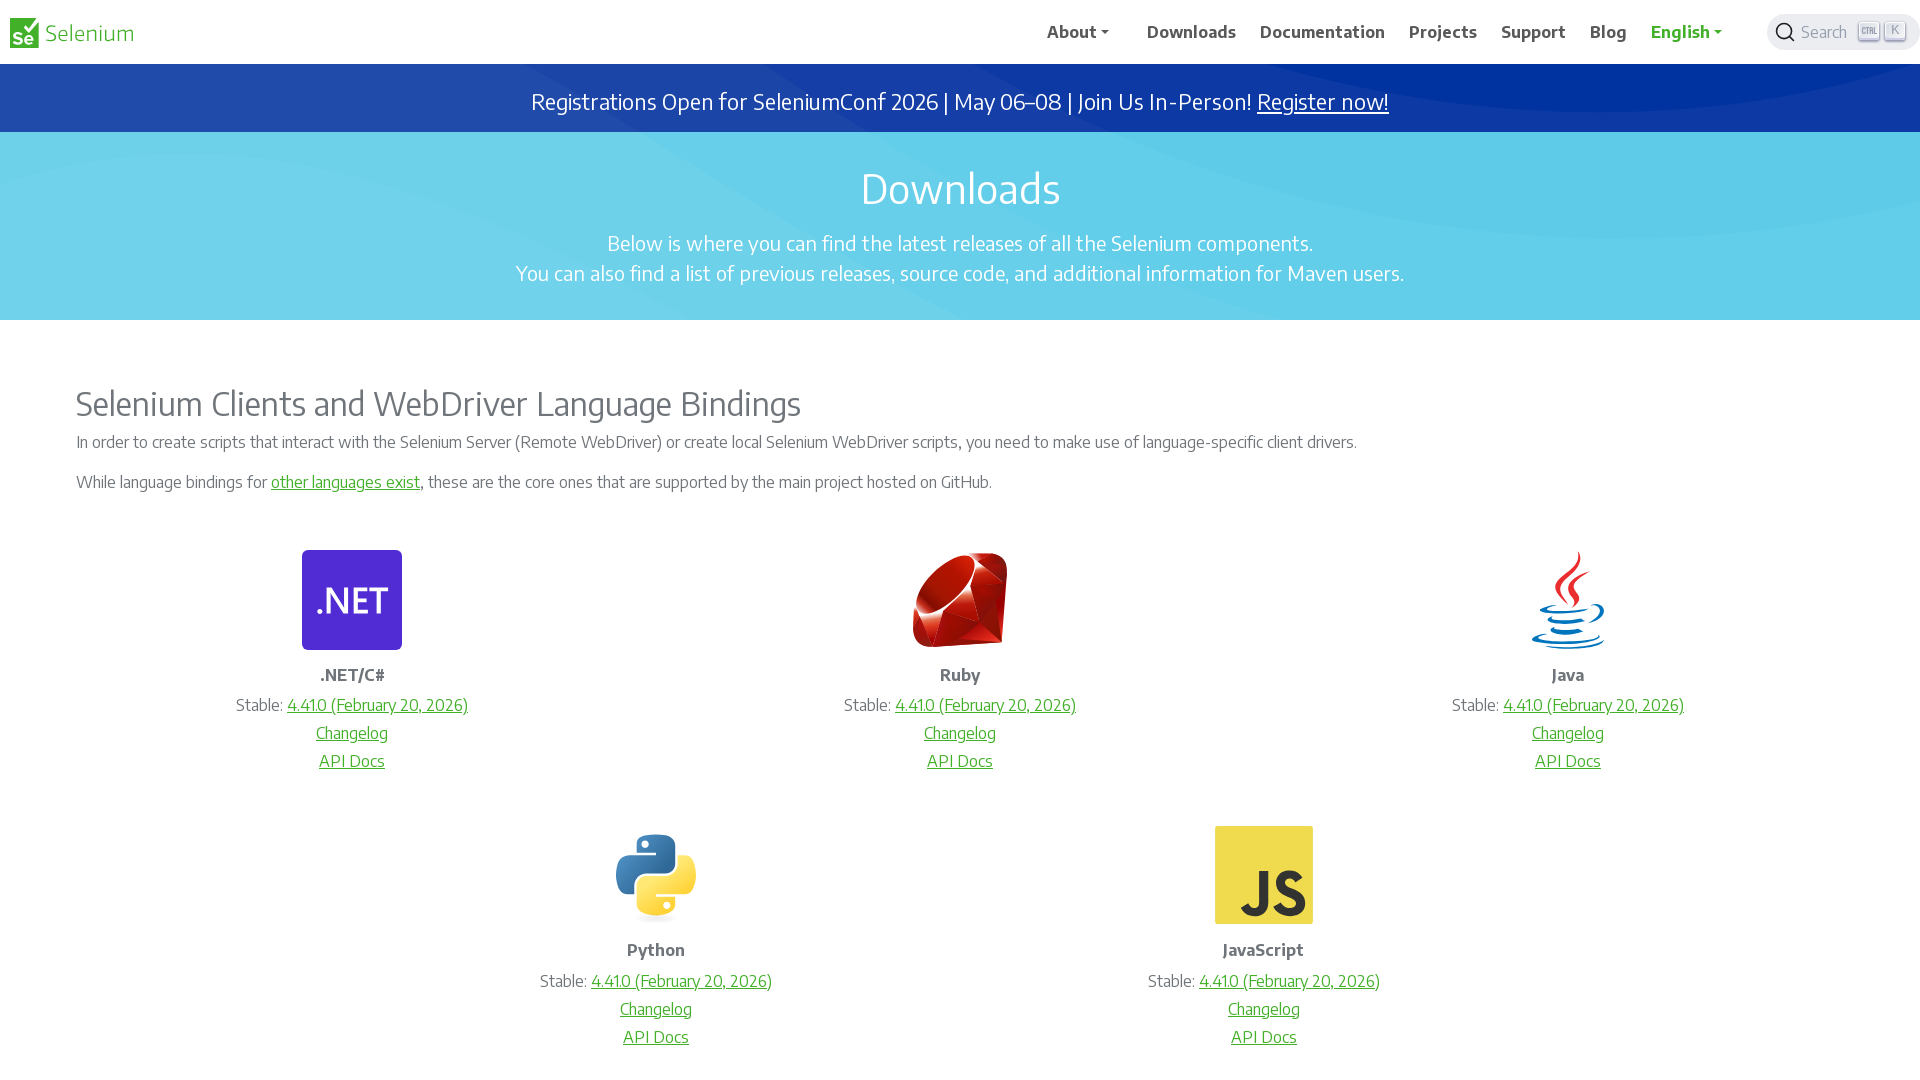